Tests page scrolling functionality by scrolling down to the bottom, scrolling back up, locating specific elements, scrolling to an element, and clicking a "Previous" button.

Starting URL: https://leafground.com/dashboard.xhtml

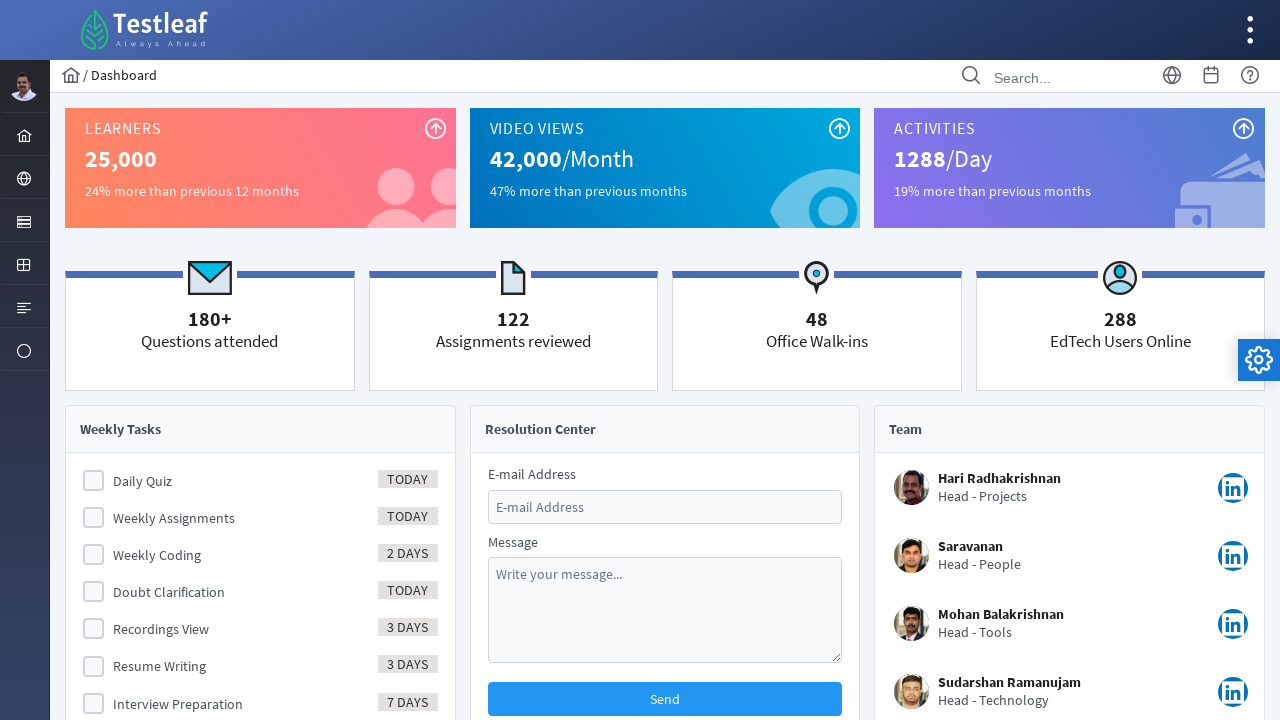

Scrolled down to the bottom of the page
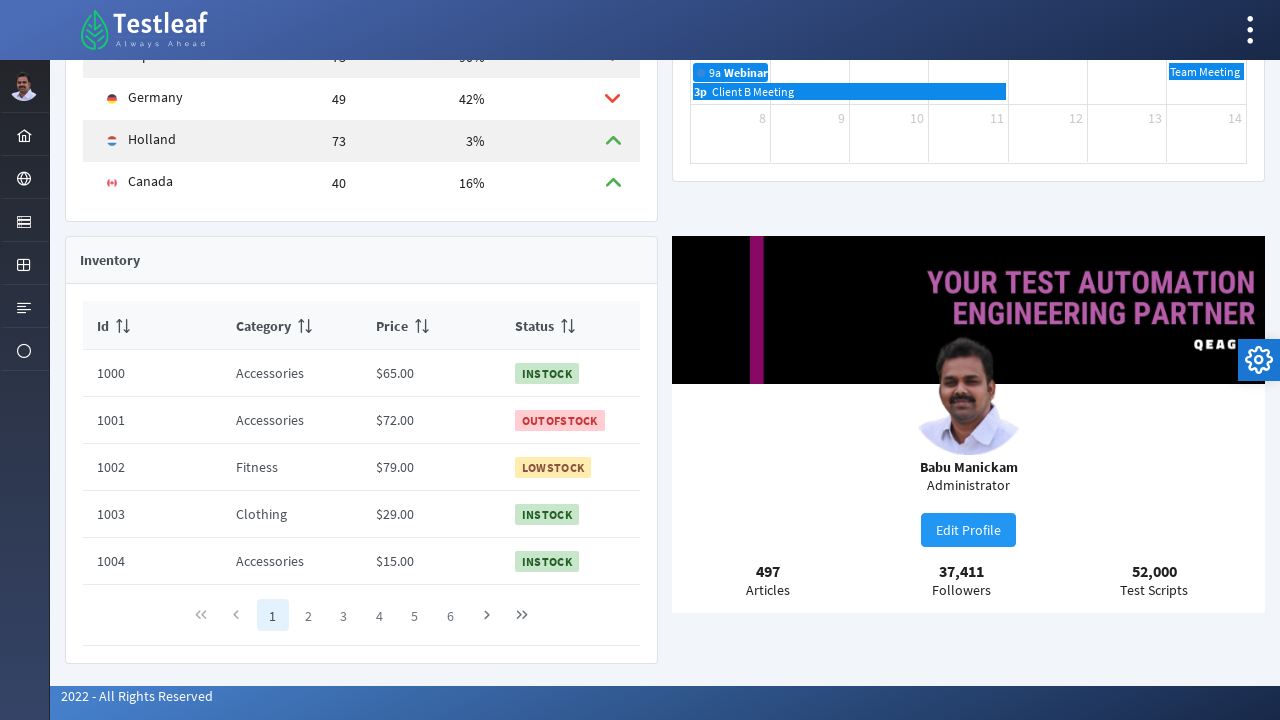

Waited 1 second for scroll to complete
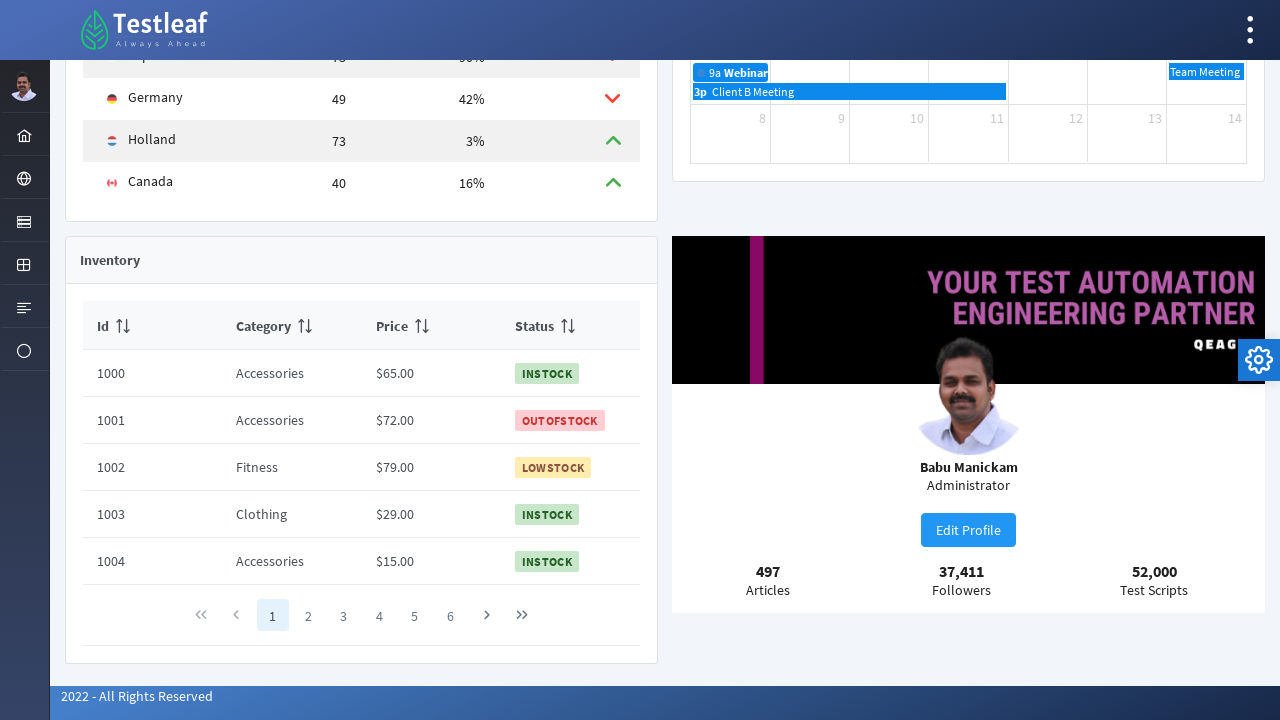

Scrolled back up to the top of the page
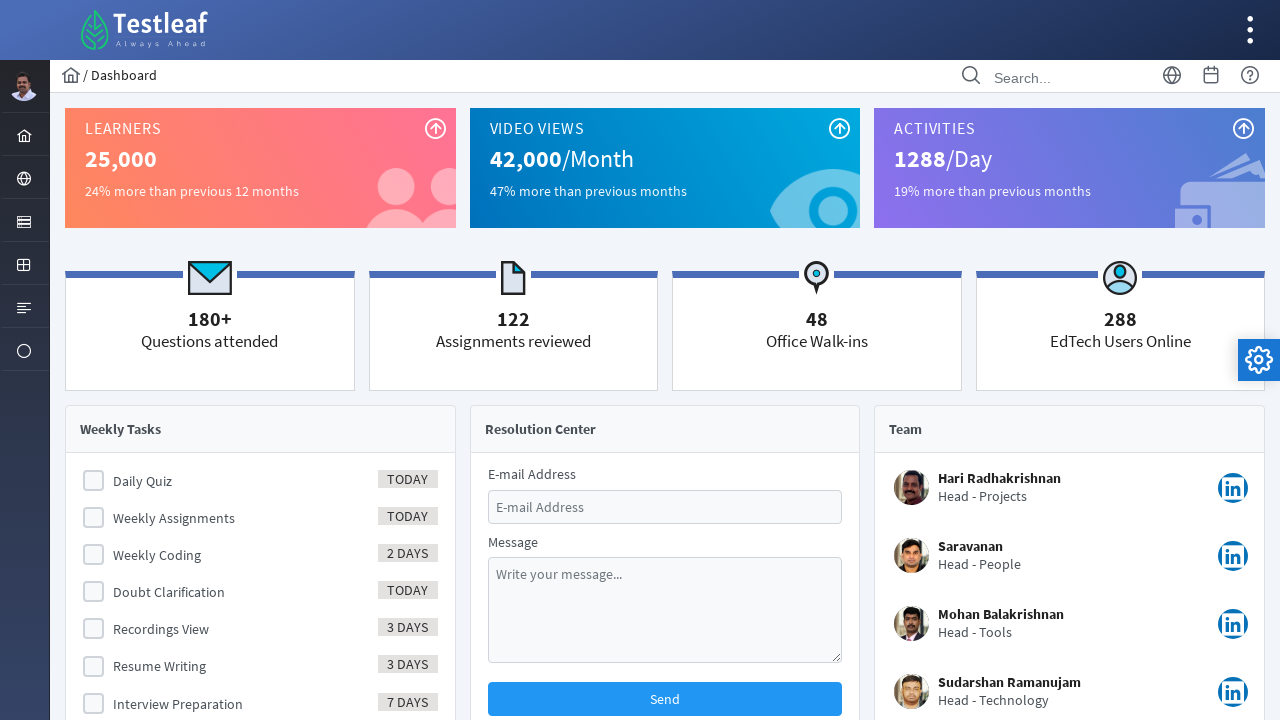

Waited 1 second for scroll to complete
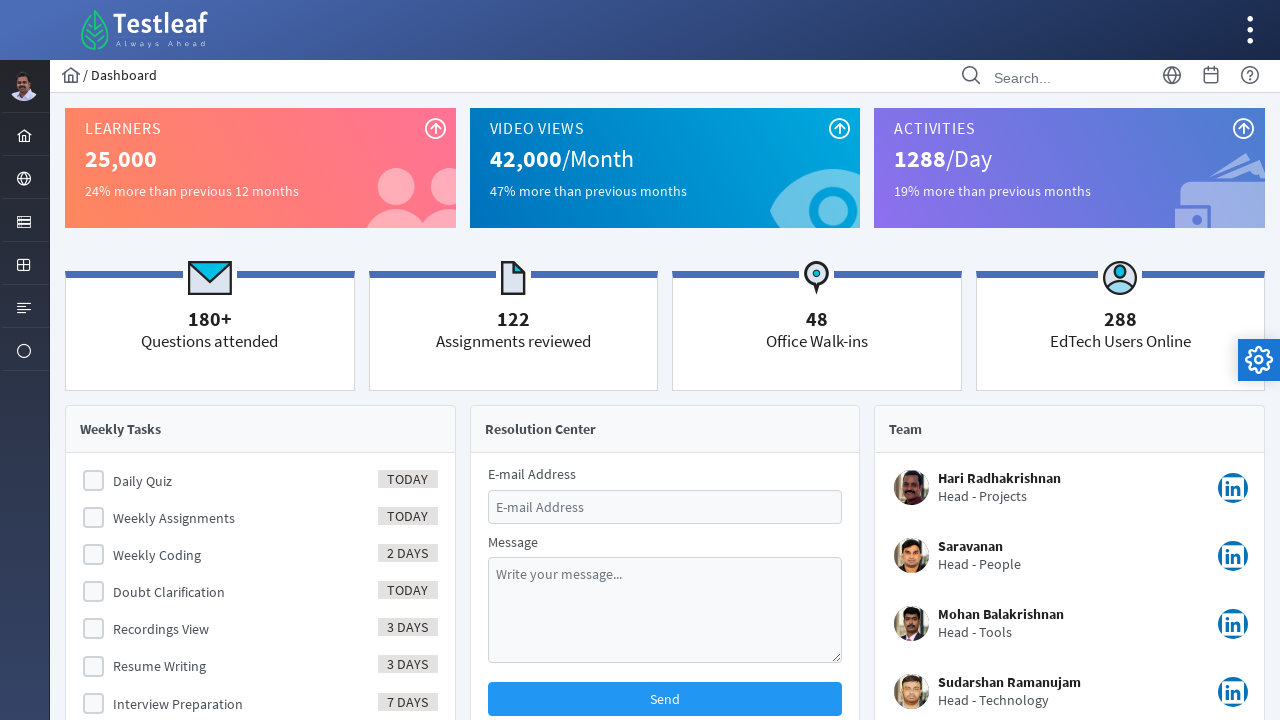

Located the Events element
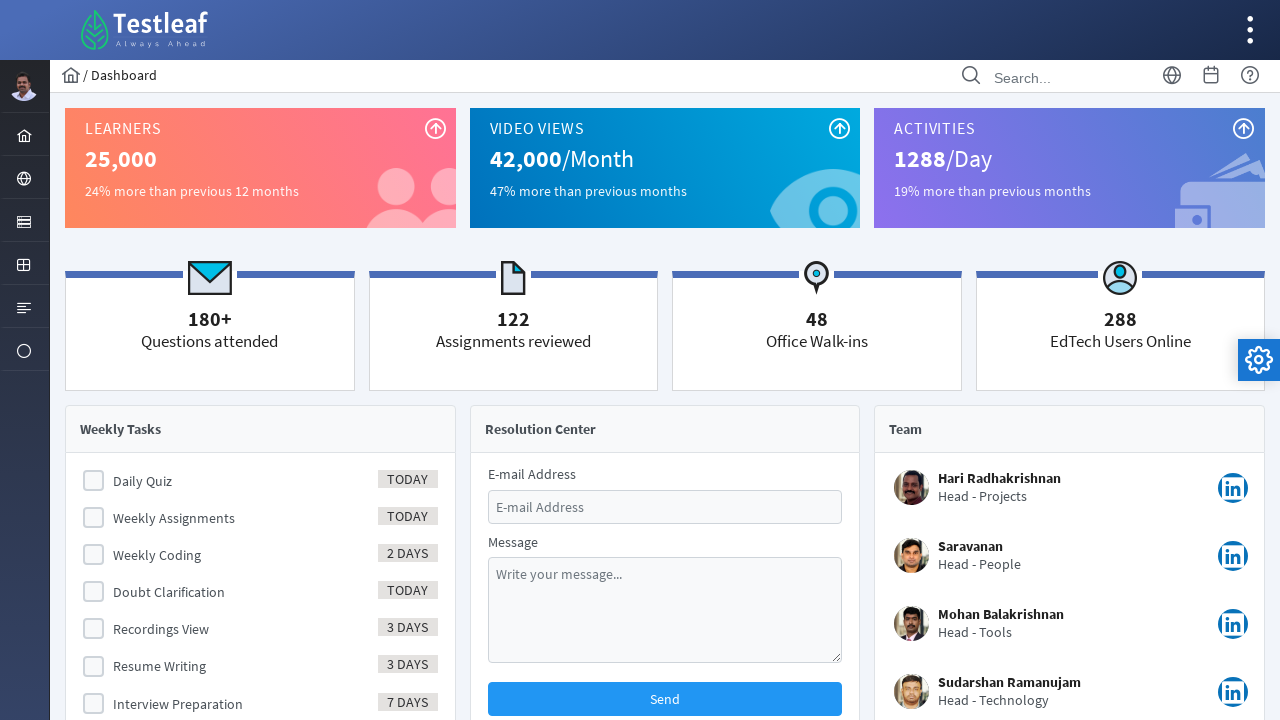

Scrolled the Events element into view
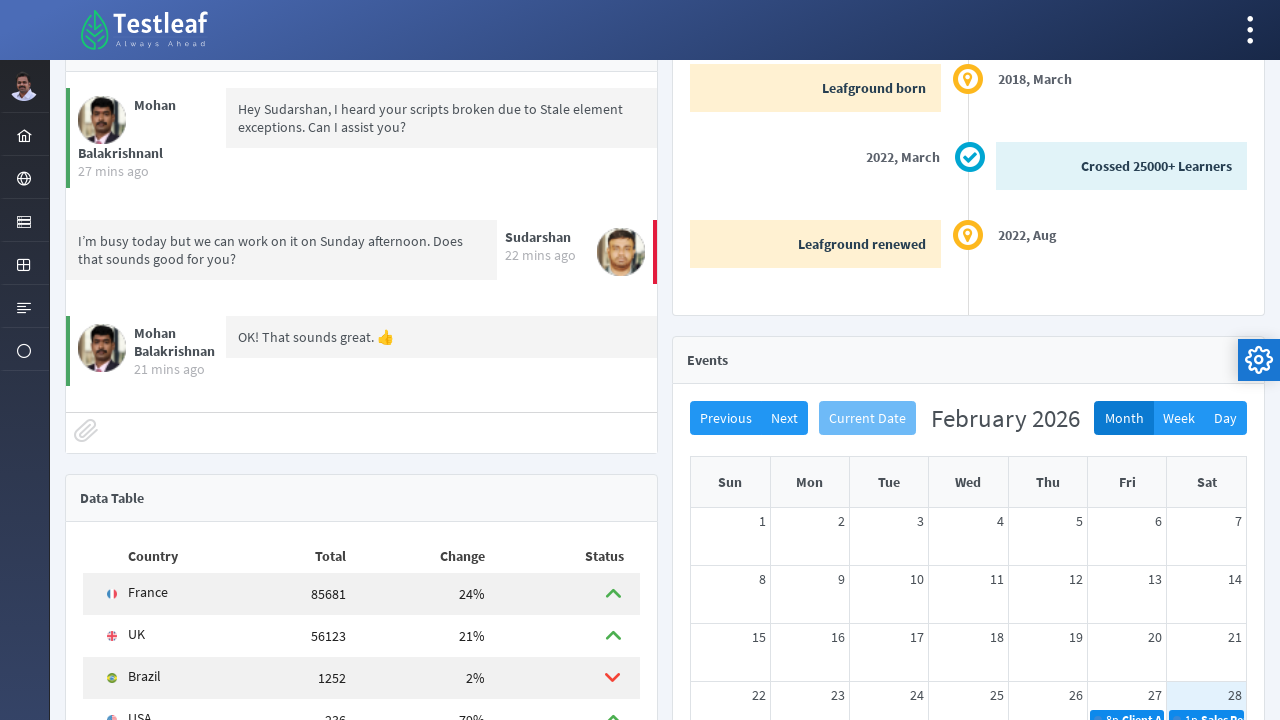

Located the Previous button
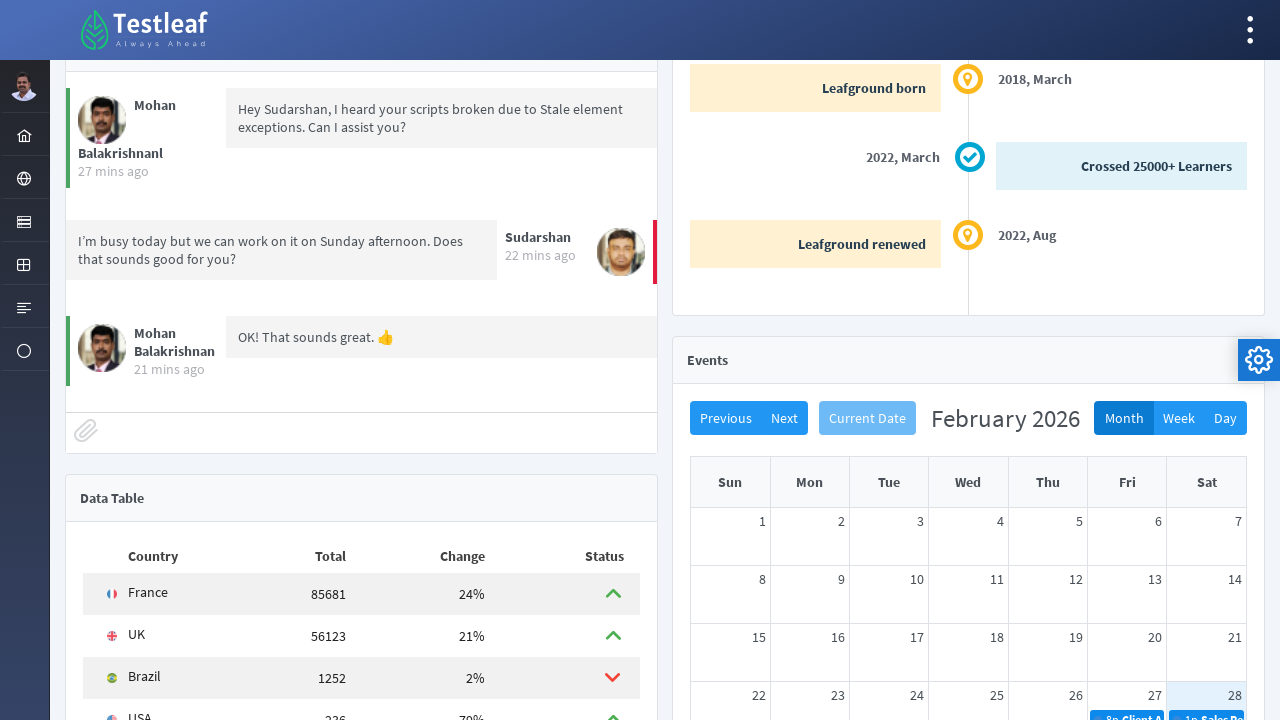

Clicked the Previous button at (726, 418) on xpath=//*[text()='Previous']
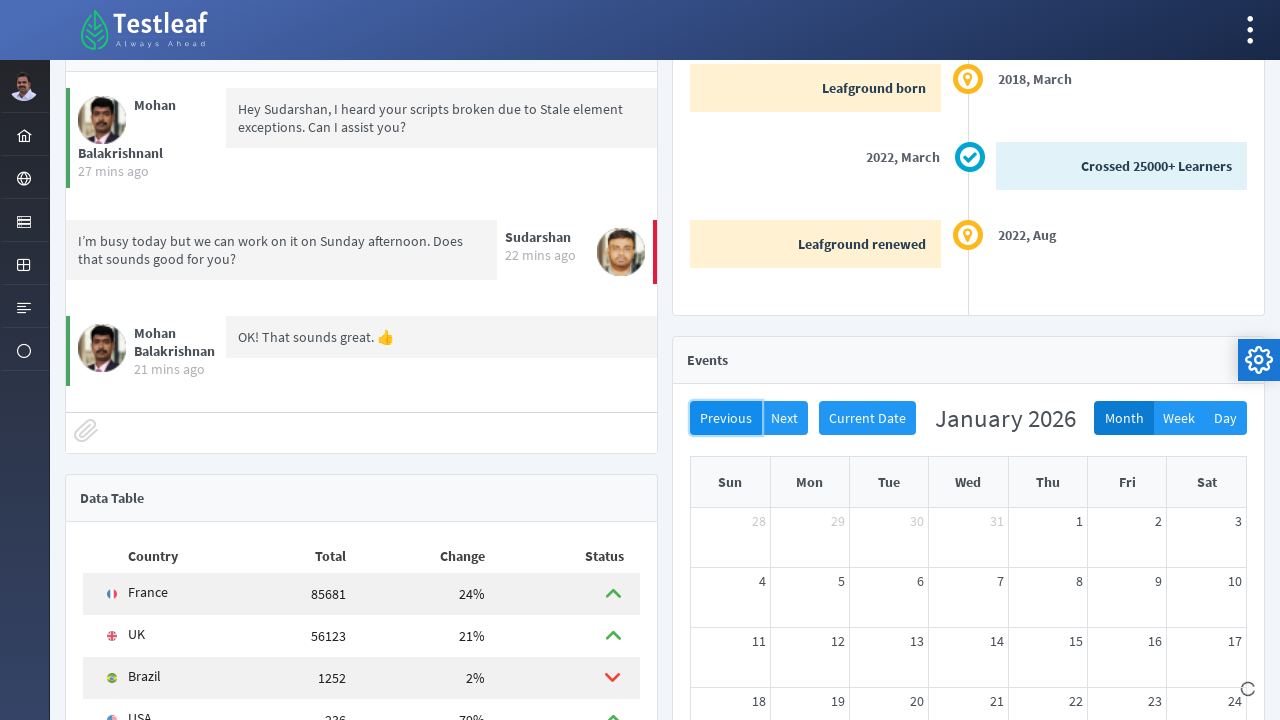

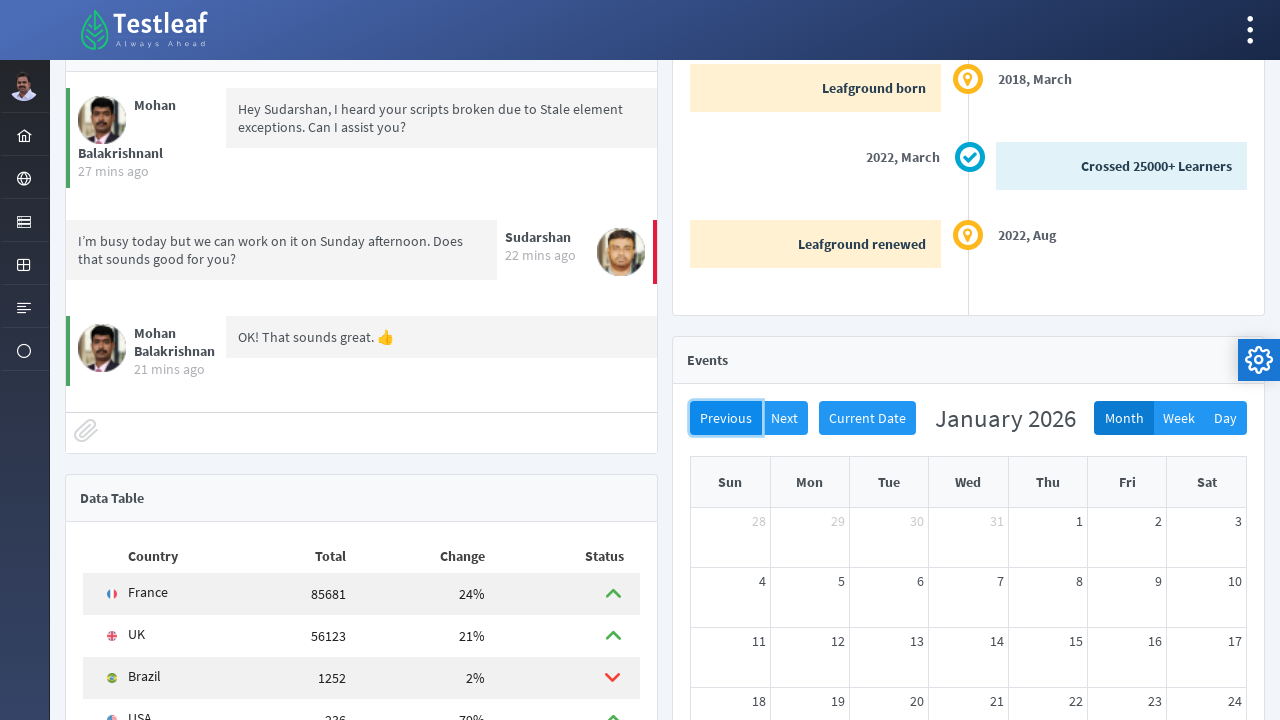